Tests a more resilient approach to working with multiple browser windows by storing the original window handle before clicking, then identifying the new window by comparing handles.

Starting URL: http://the-internet.herokuapp.com/windows

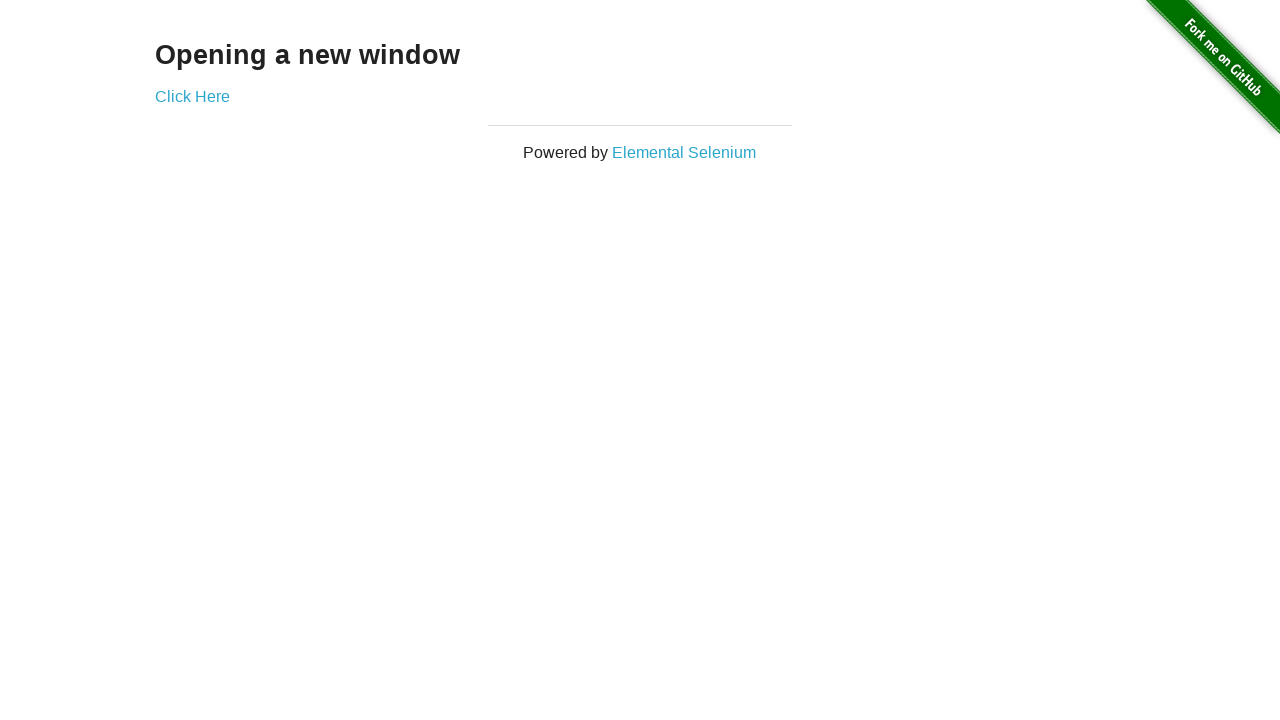

Stored reference to the original page/window
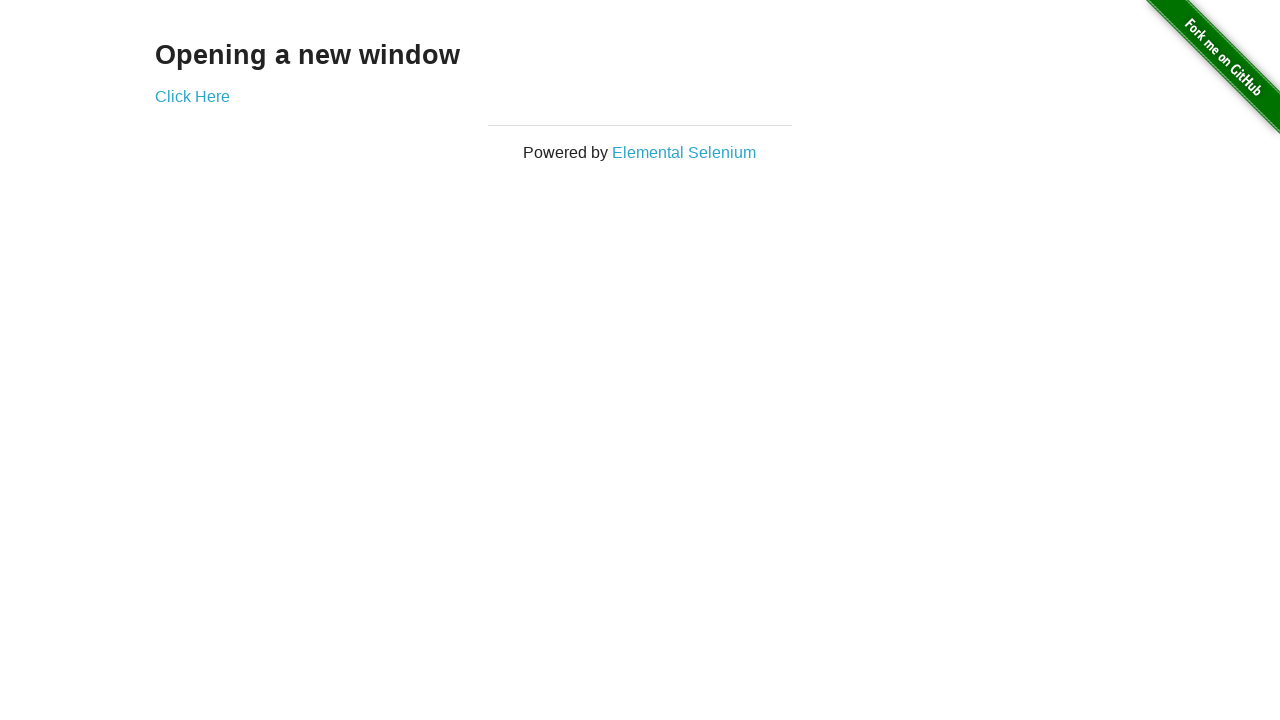

Clicked link to open a new window at (192, 96) on .example a
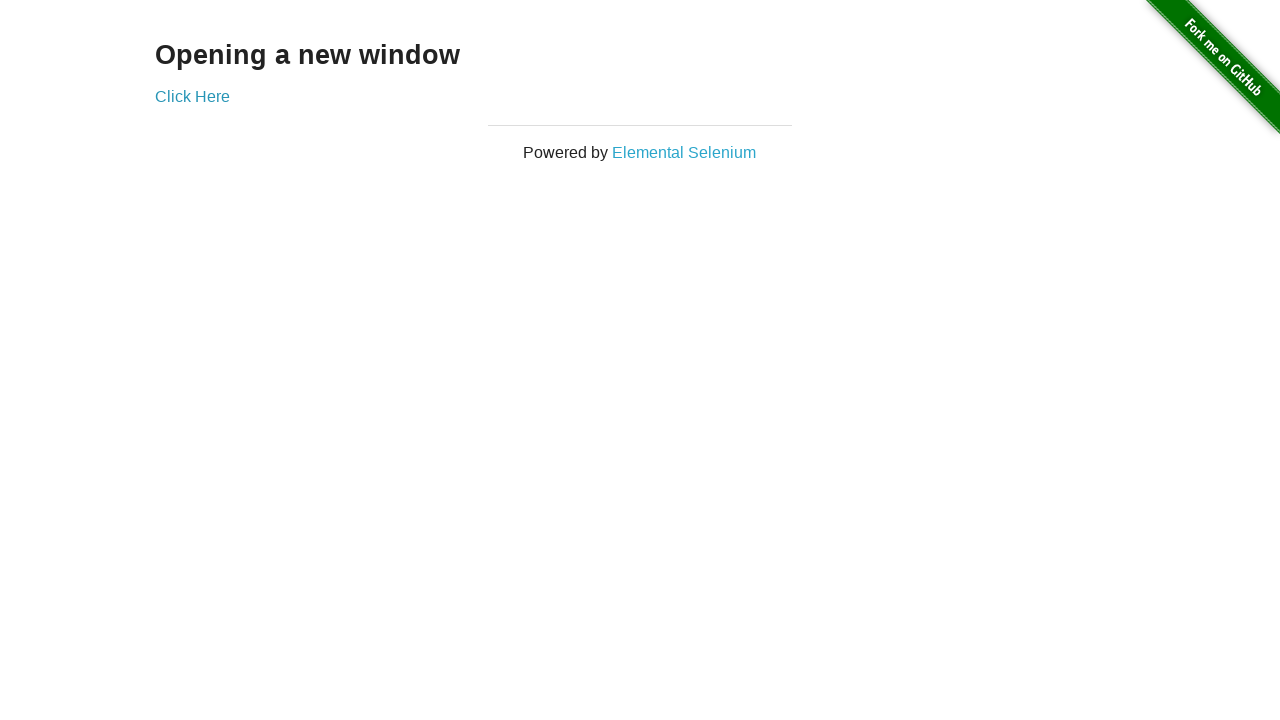

Captured the new window/page object
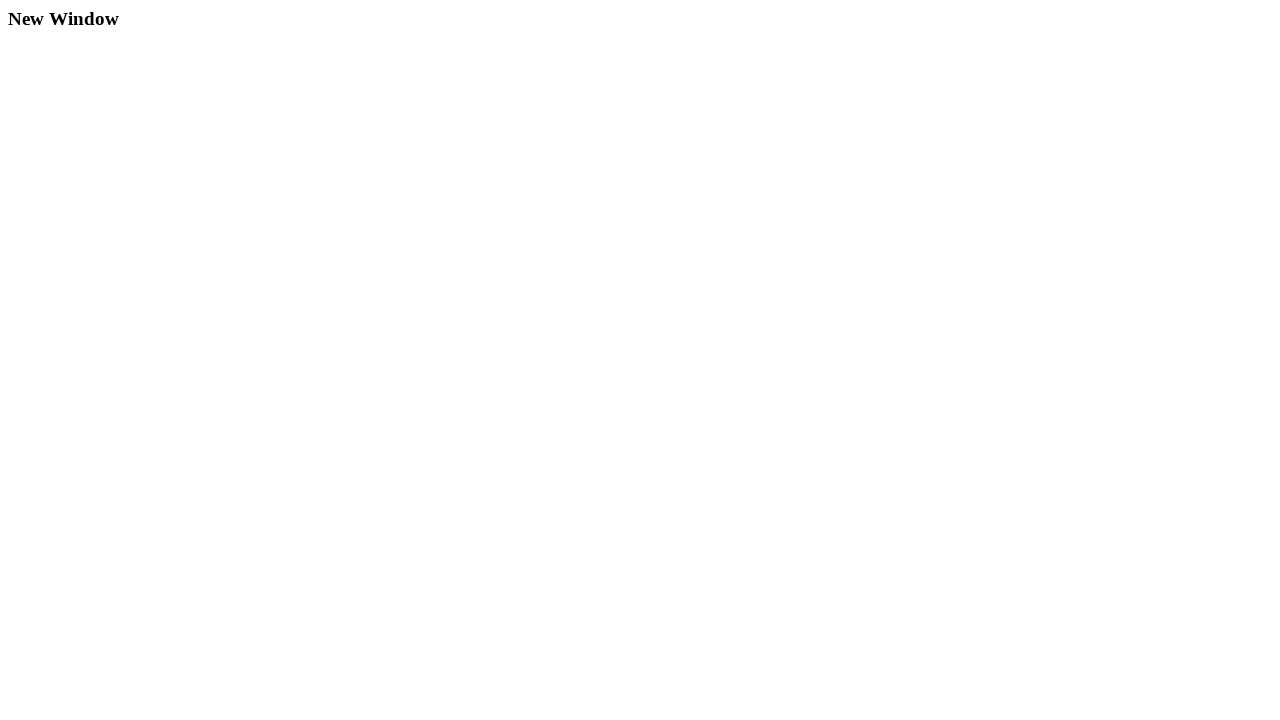

New window finished loading
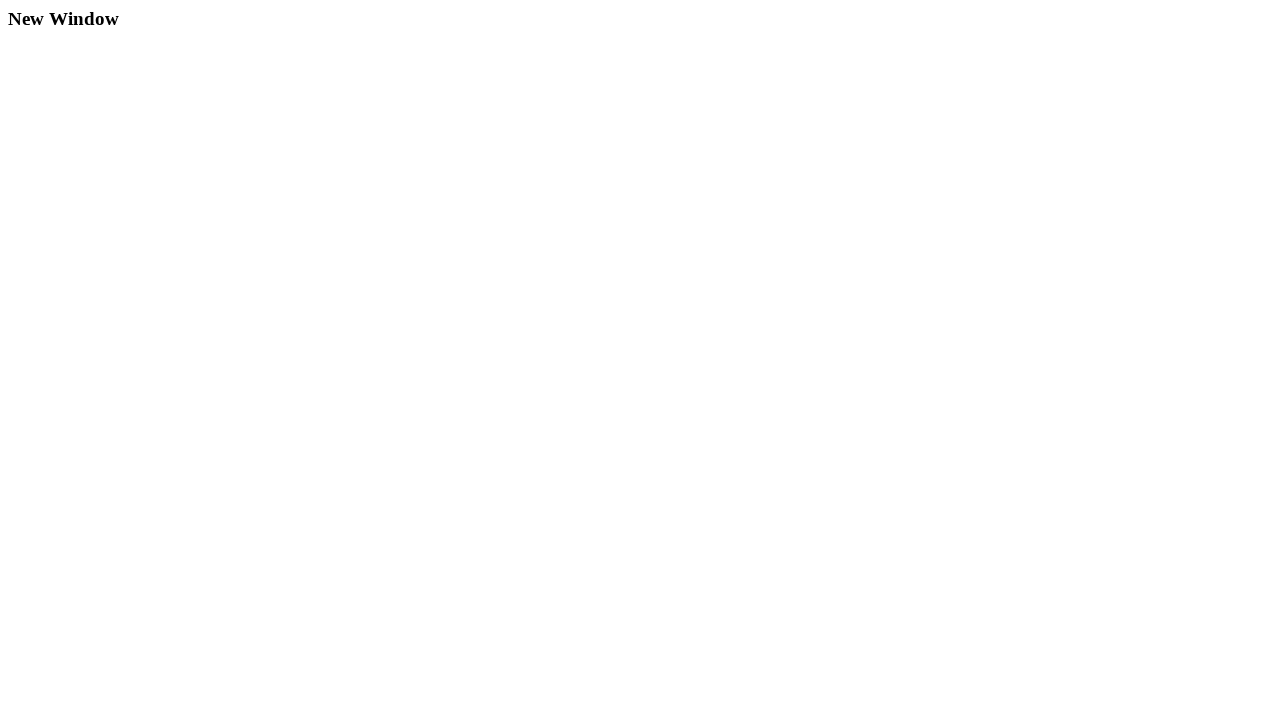

Verified first window title is not 'New Window'
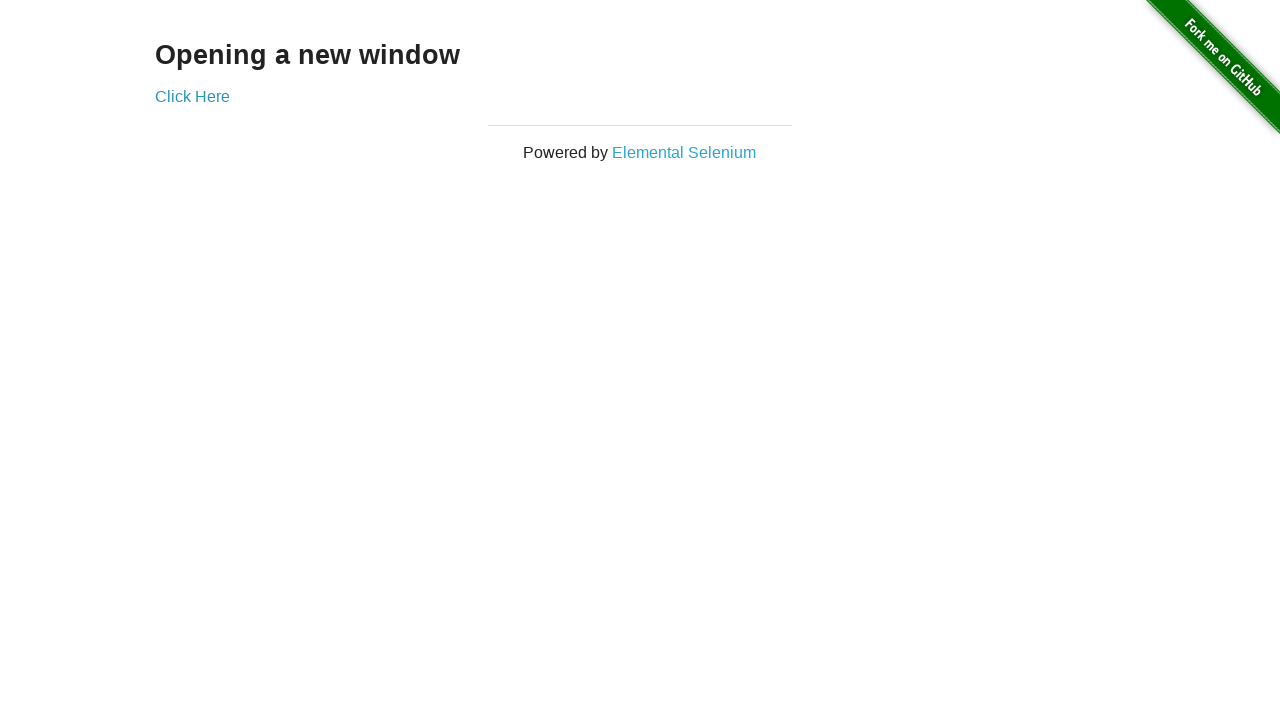

Verified second window title is 'New Window'
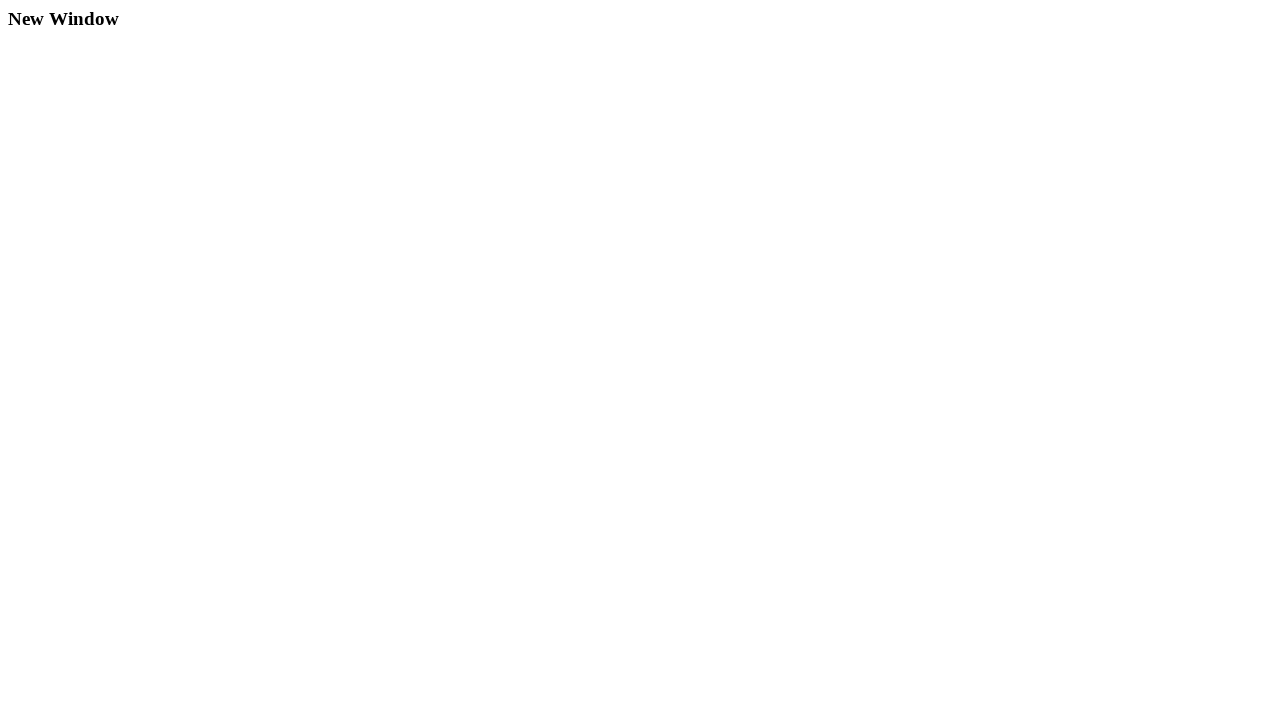

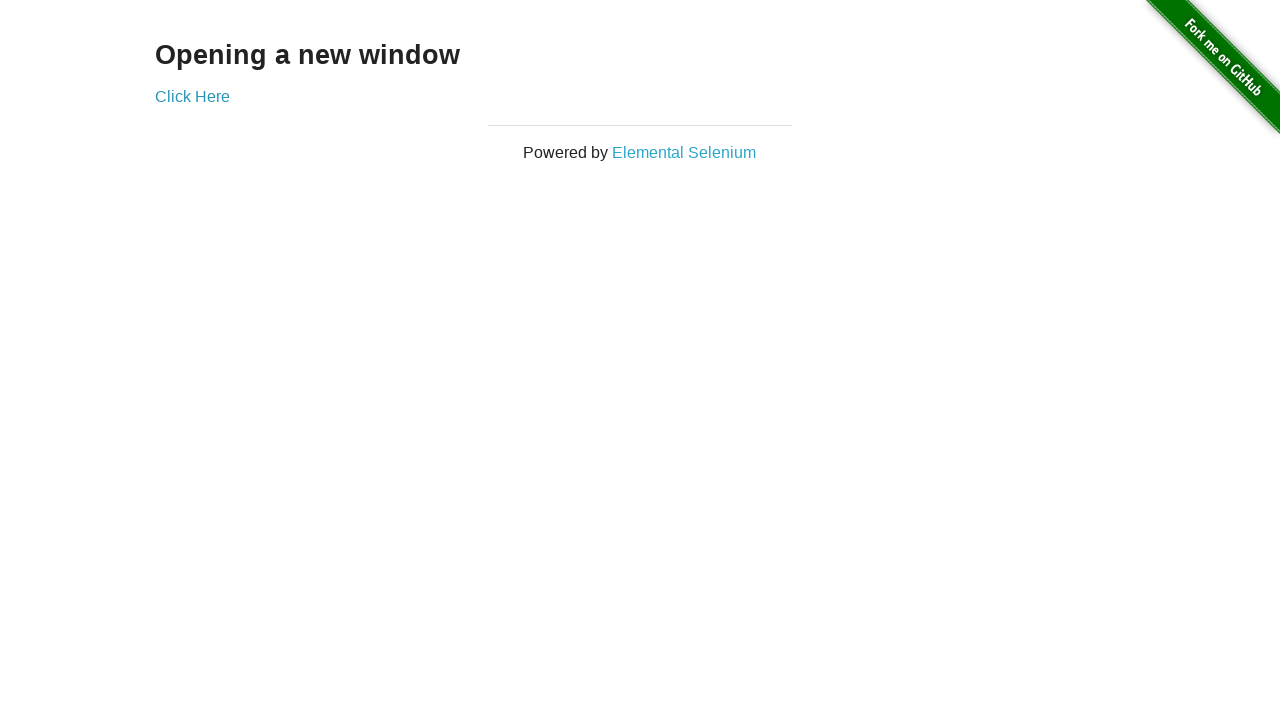